Tests keyboard actions including typing text, selecting all with Ctrl+A, copying with Ctrl+C, tabbing to another field, and pasting with Ctrl+V

Starting URL: https://gotranscript.com/text-compare

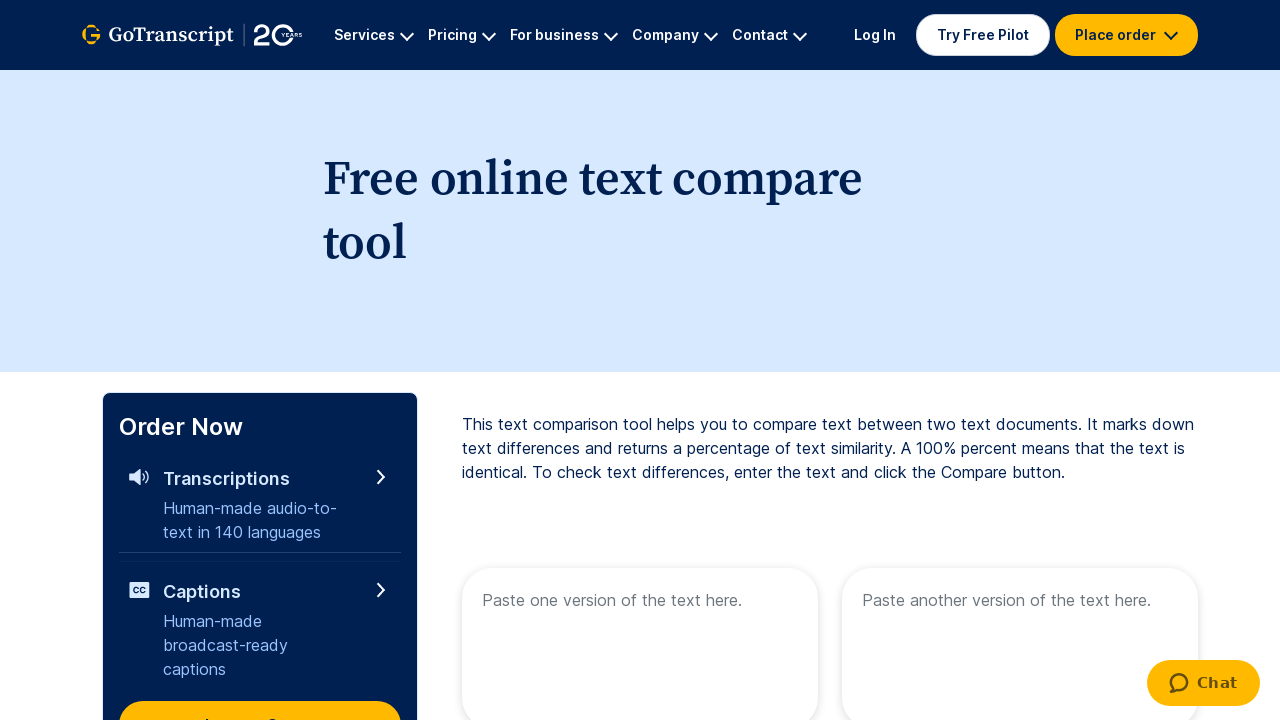

Typed 'Welcome to automation' into the first text field on [name='text1']
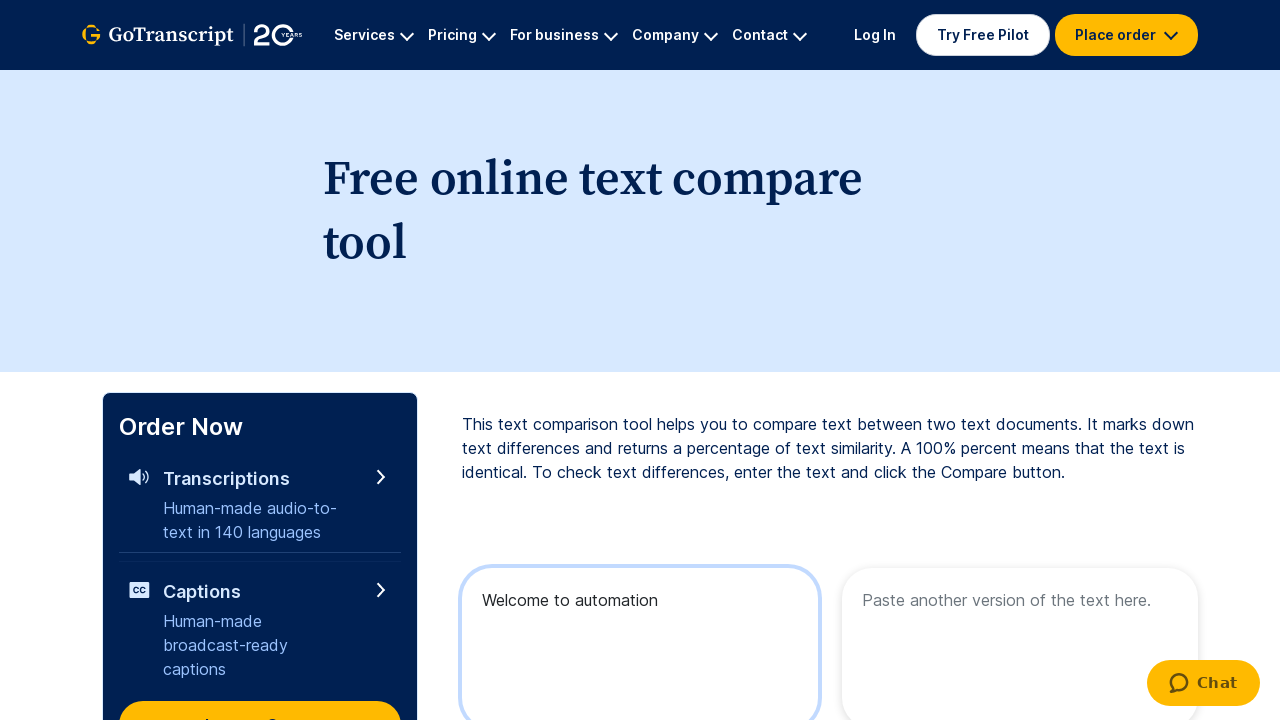

Selected all text with Ctrl+A
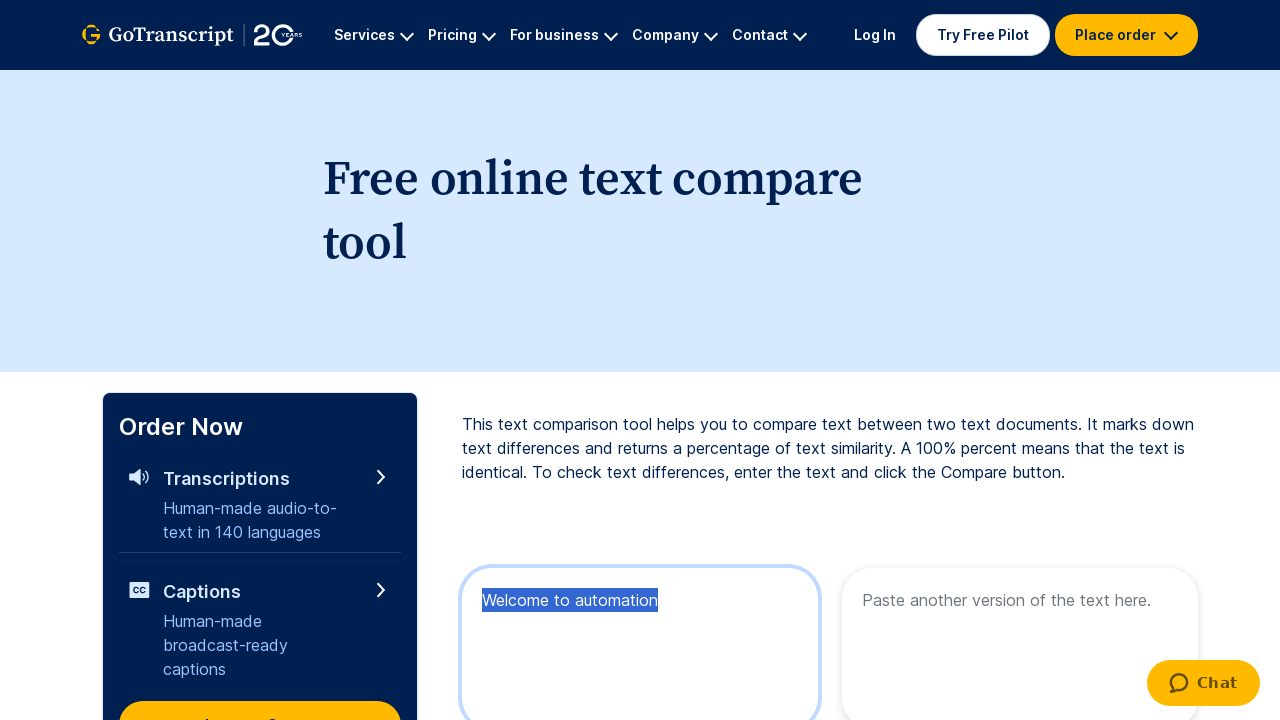

Copied selected text with Ctrl+C
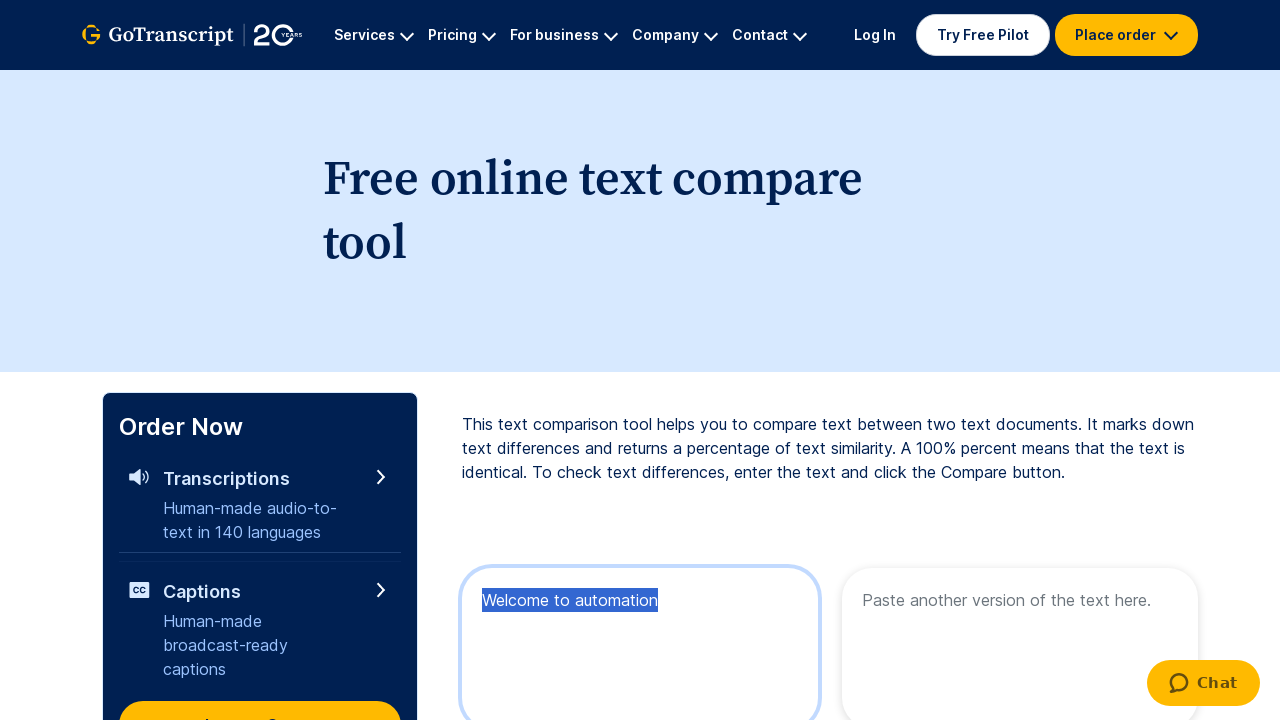

Tabbed to the next text field
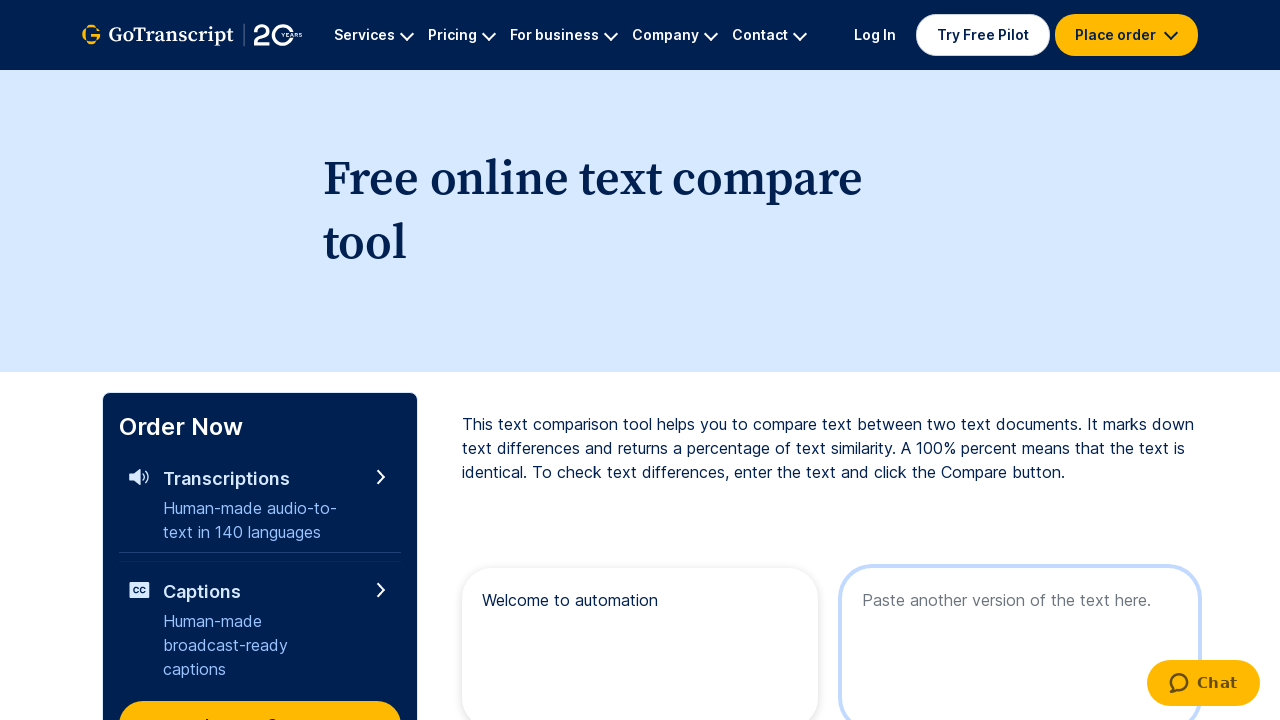

Pasted copied text with Ctrl+V into the second field
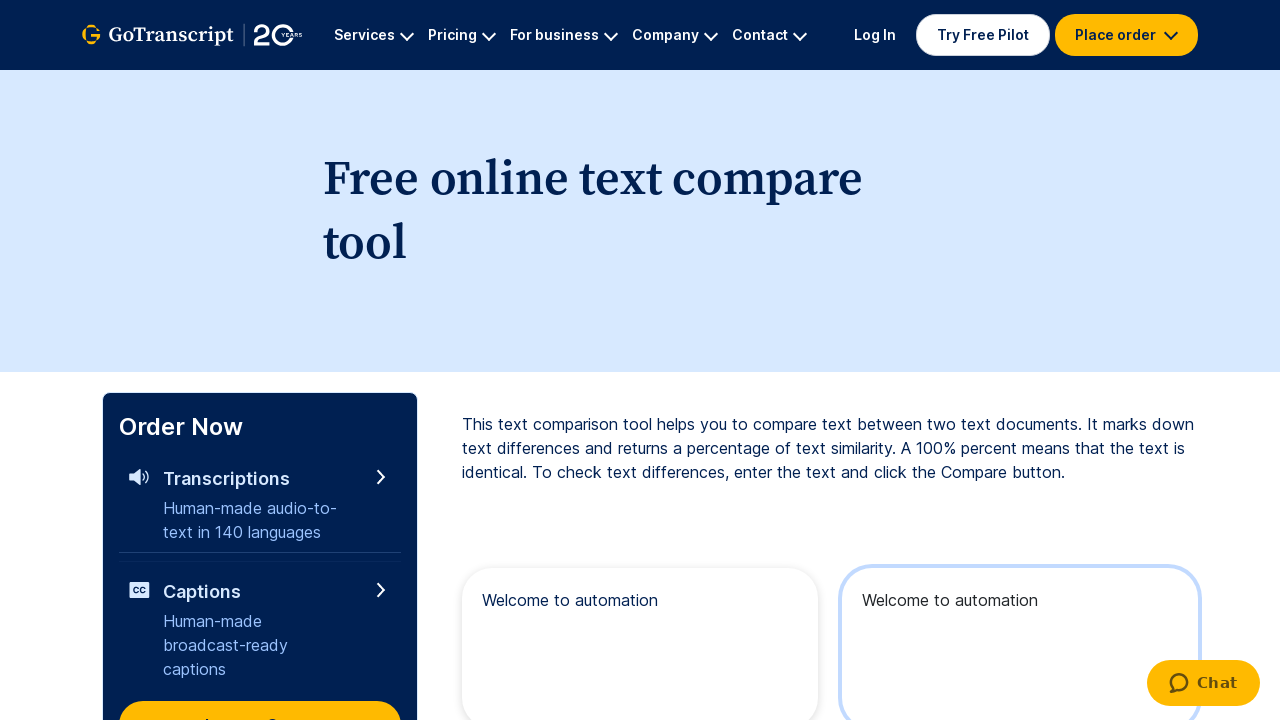

Waited 1000ms for action to complete
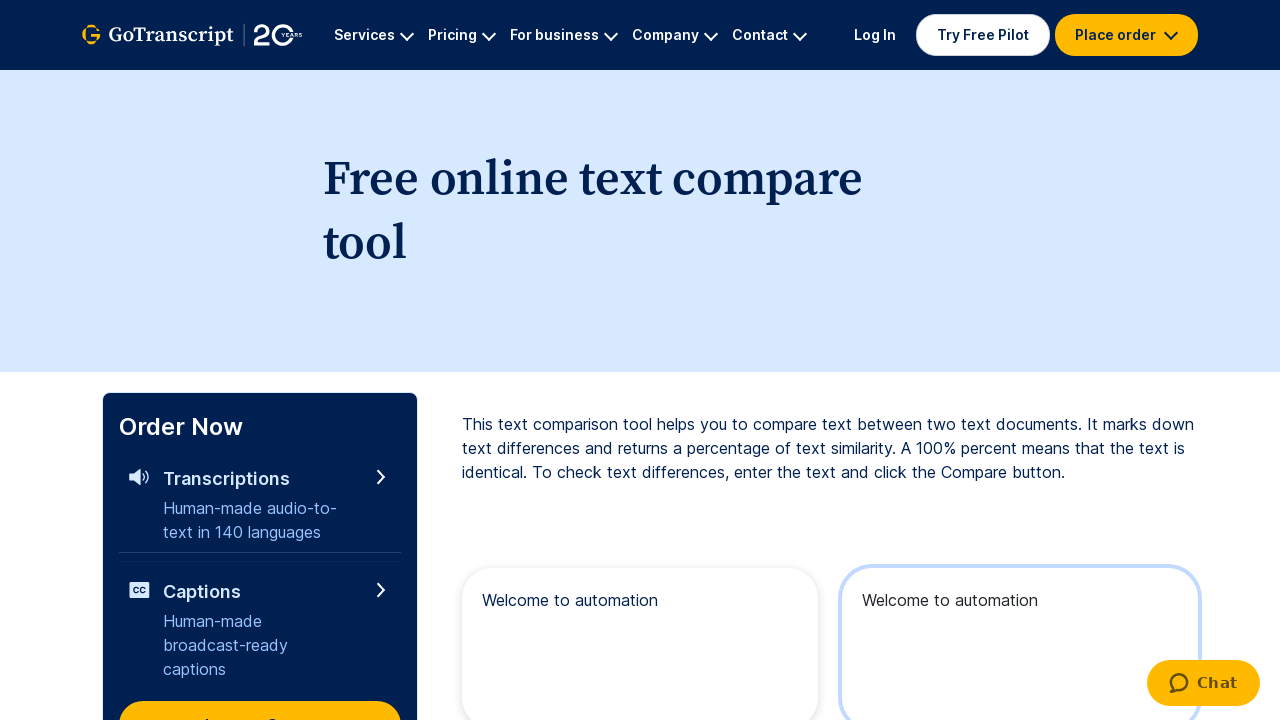

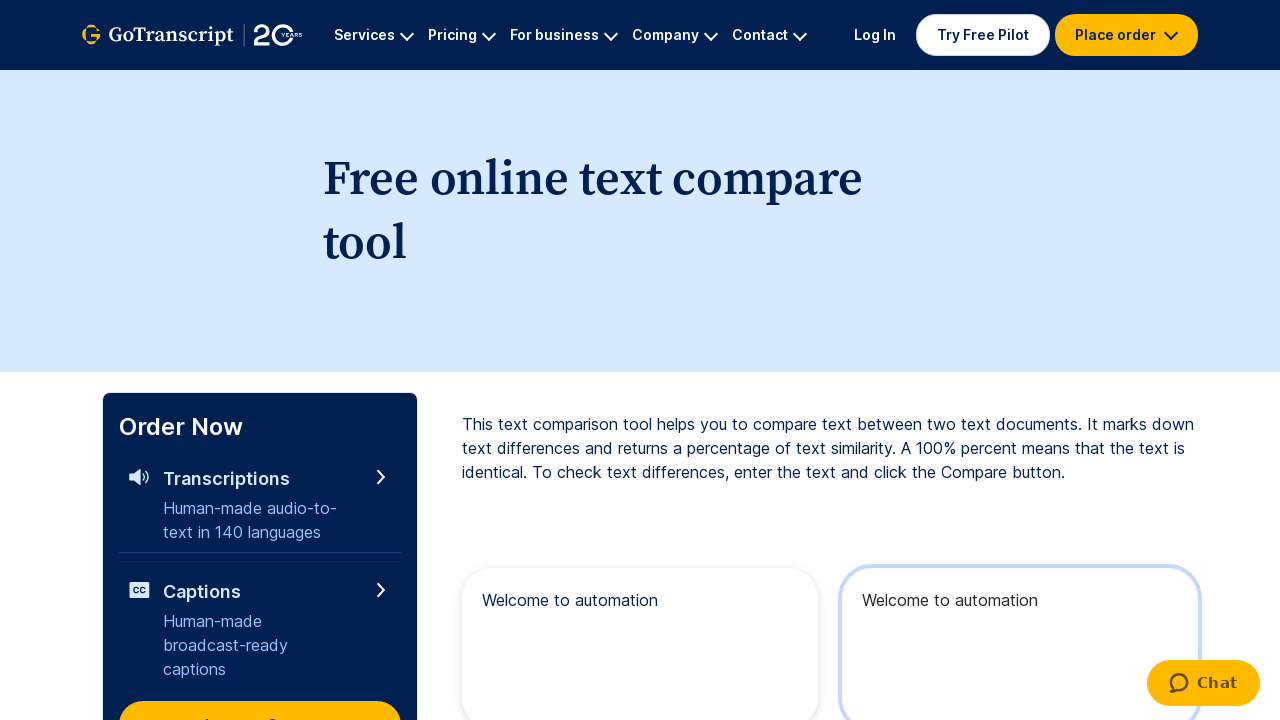